Tests auto-suggestive dropdown functionality by typing a partial query and selecting a matching option from the dropdown suggestions

Starting URL: https://rahulshettyacademy.com/dropdownsPractise/

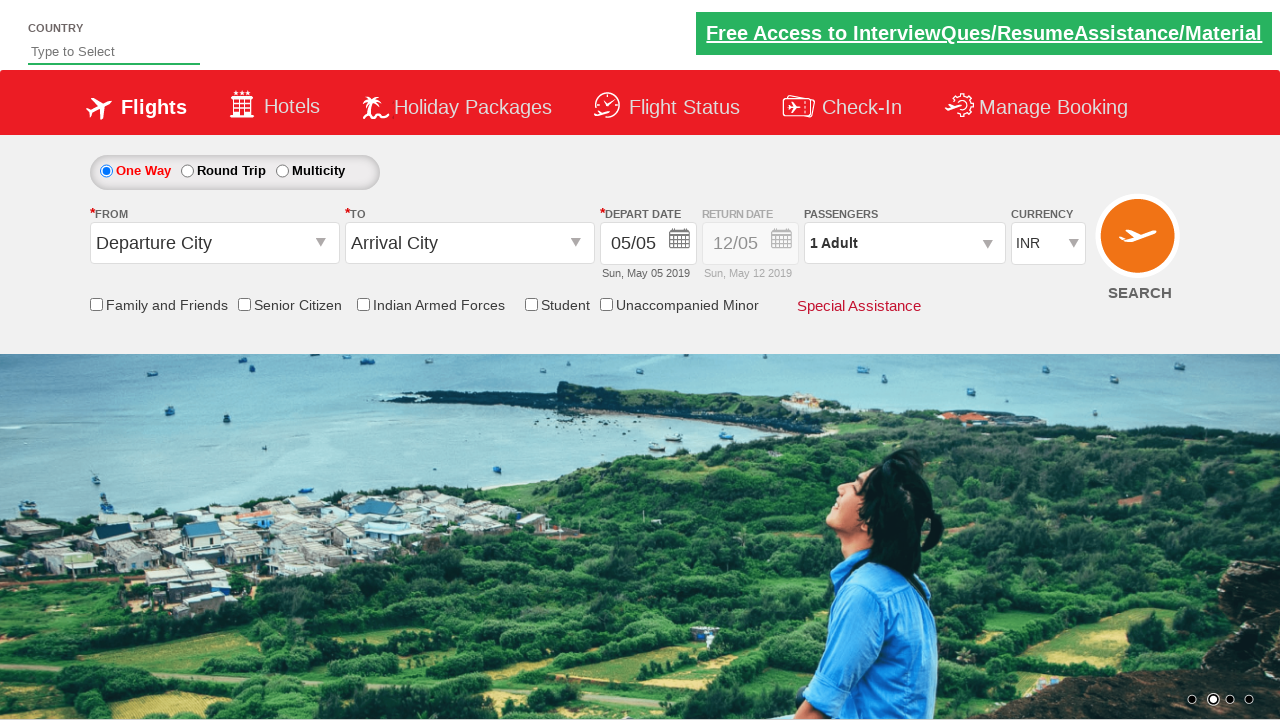

Typed 'ind' into autosuggest field to trigger dropdown on #autosuggest
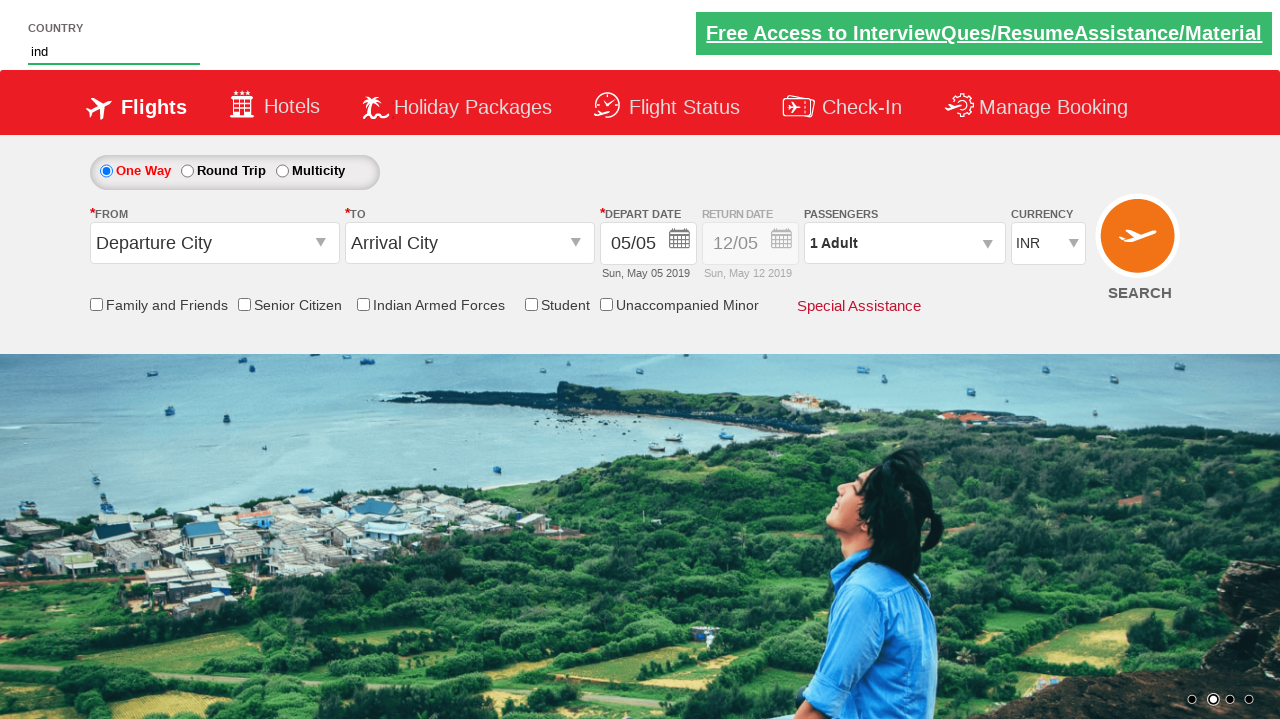

Dropdown suggestions appeared
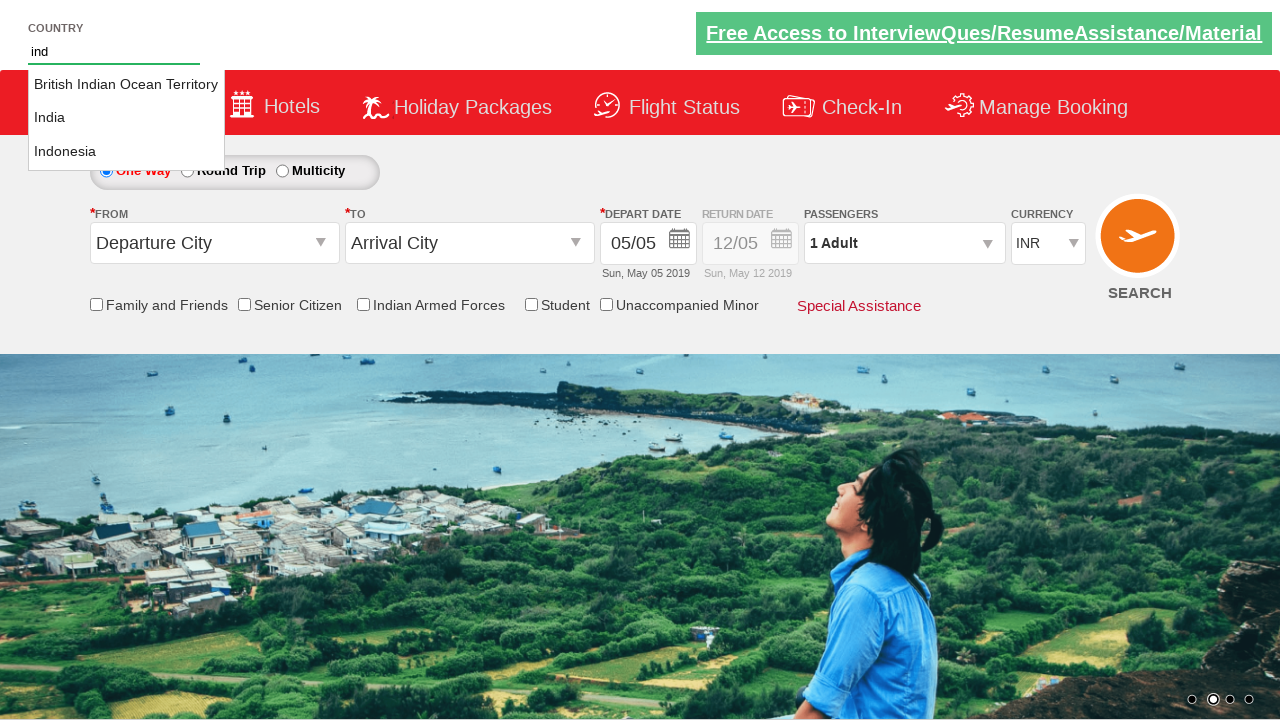

Selected 'India' from dropdown suggestions at (126, 118) on li.ui-menu-item a:text-is('India')
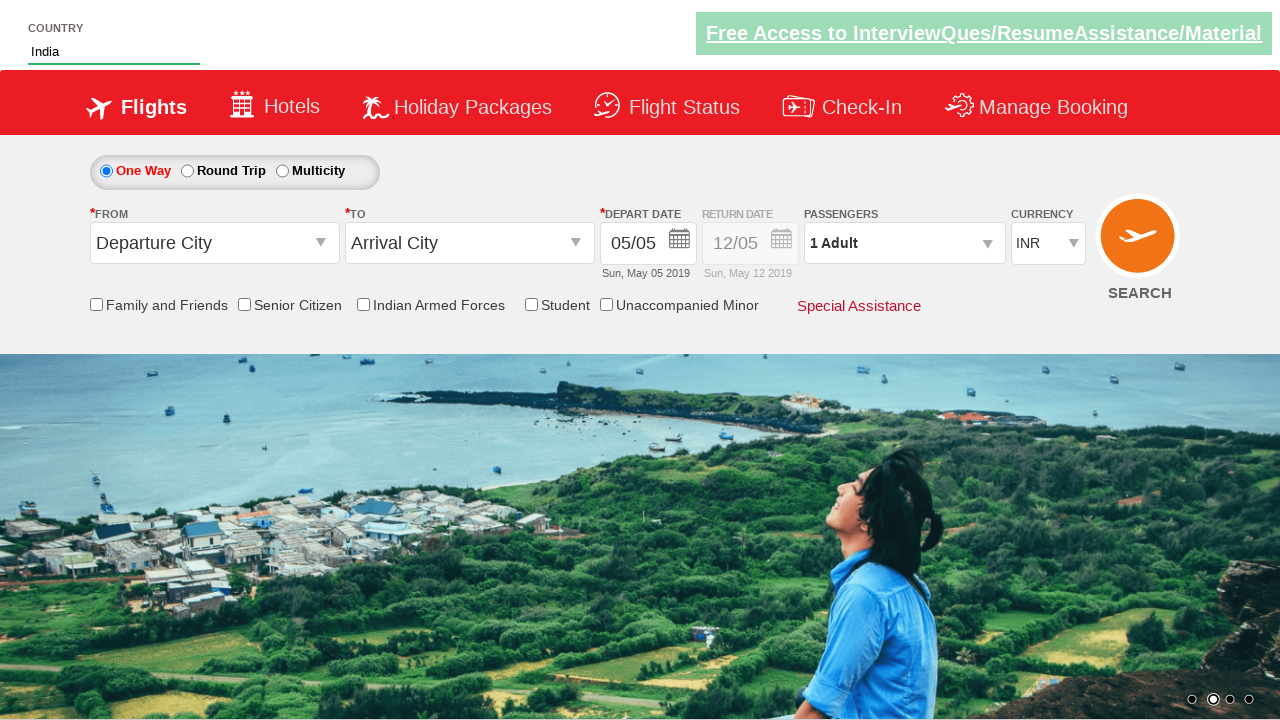

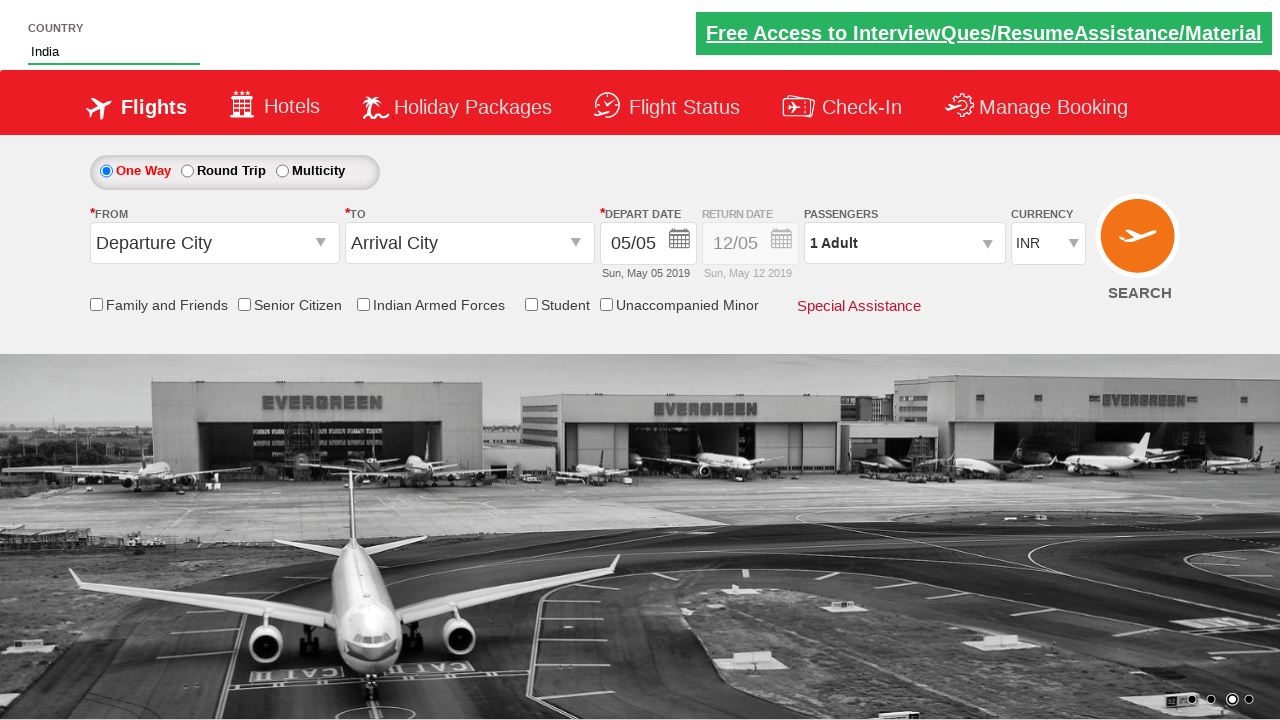